Tests alert dialog handling by clicking a button to trigger an alert, accepting it, then reading a value from the page, calculating a mathematical result, and submitting the answer.

Starting URL: http://suninjuly.github.io/alert_accept.html

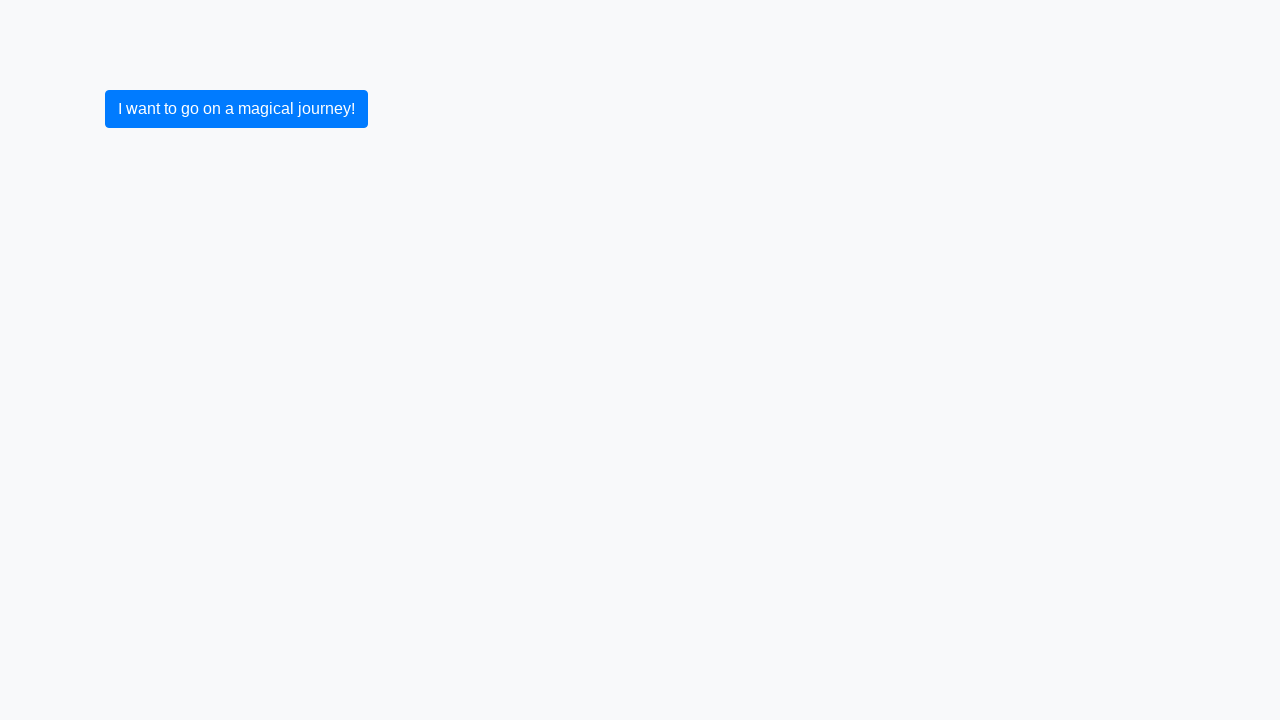

Set up dialog handler to automatically accept alerts
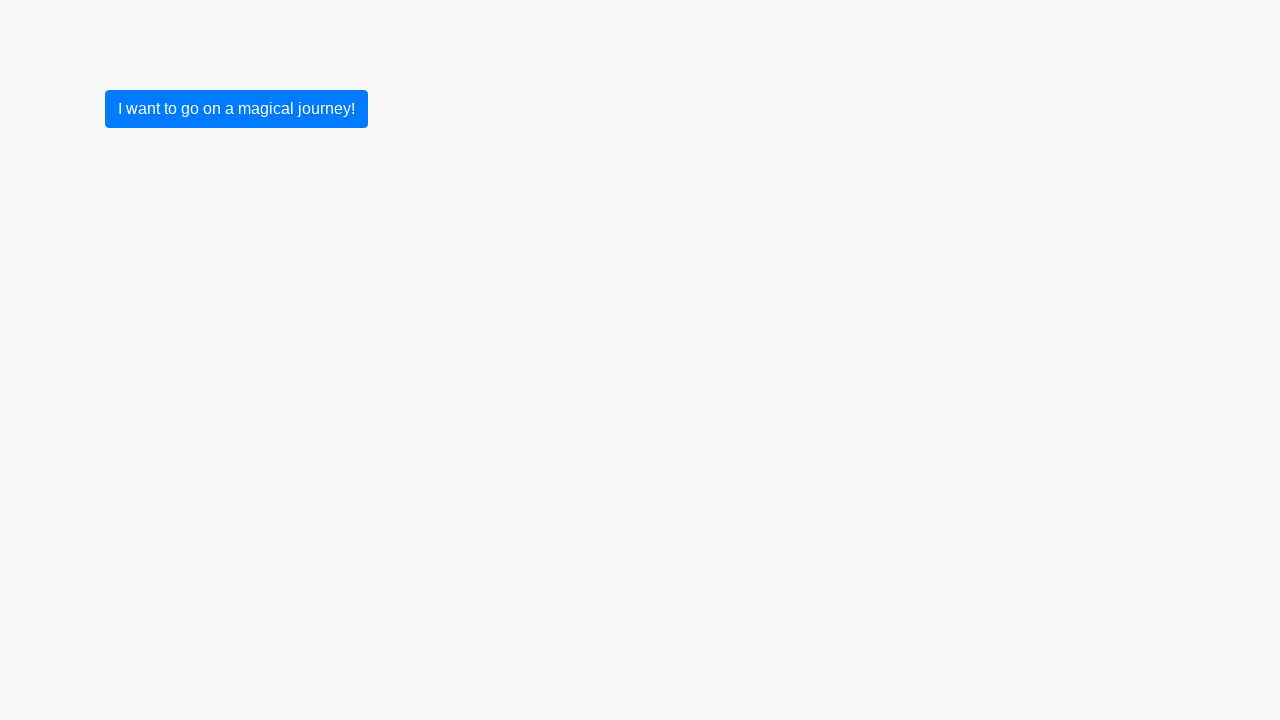

Clicked button to trigger alert dialog at (236, 109) on button
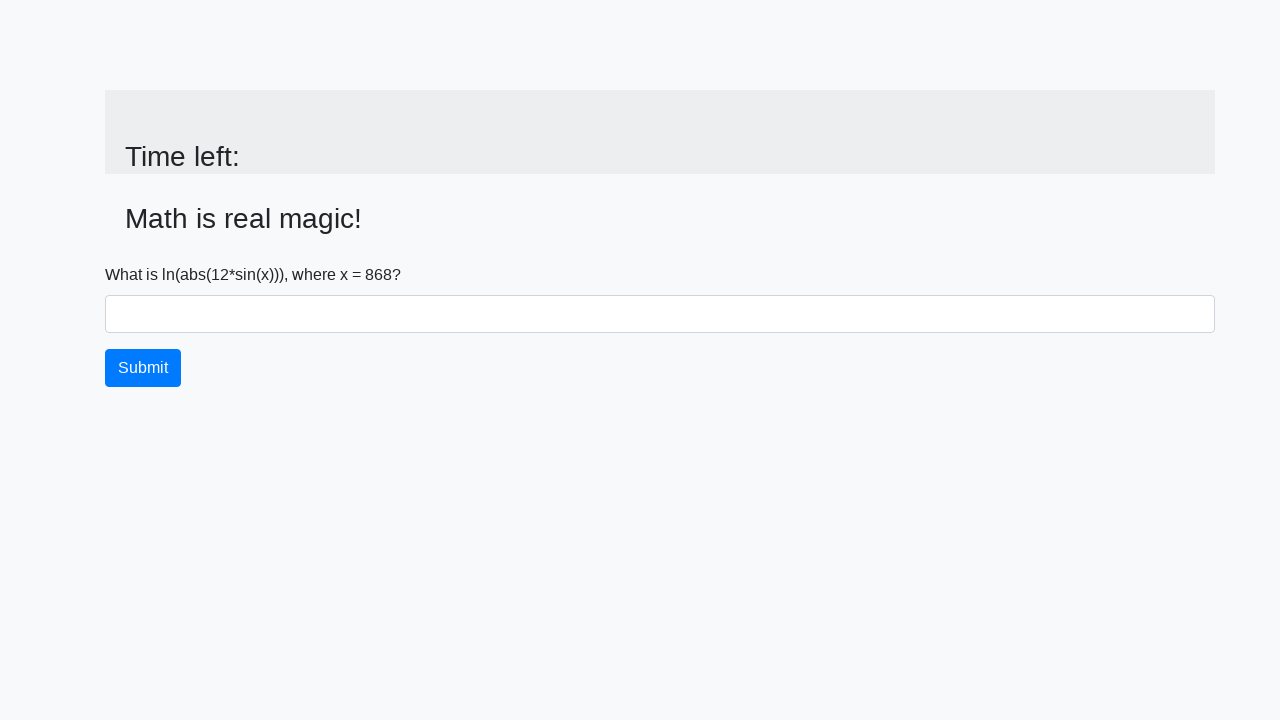

Alert was accepted and input_value element loaded on page
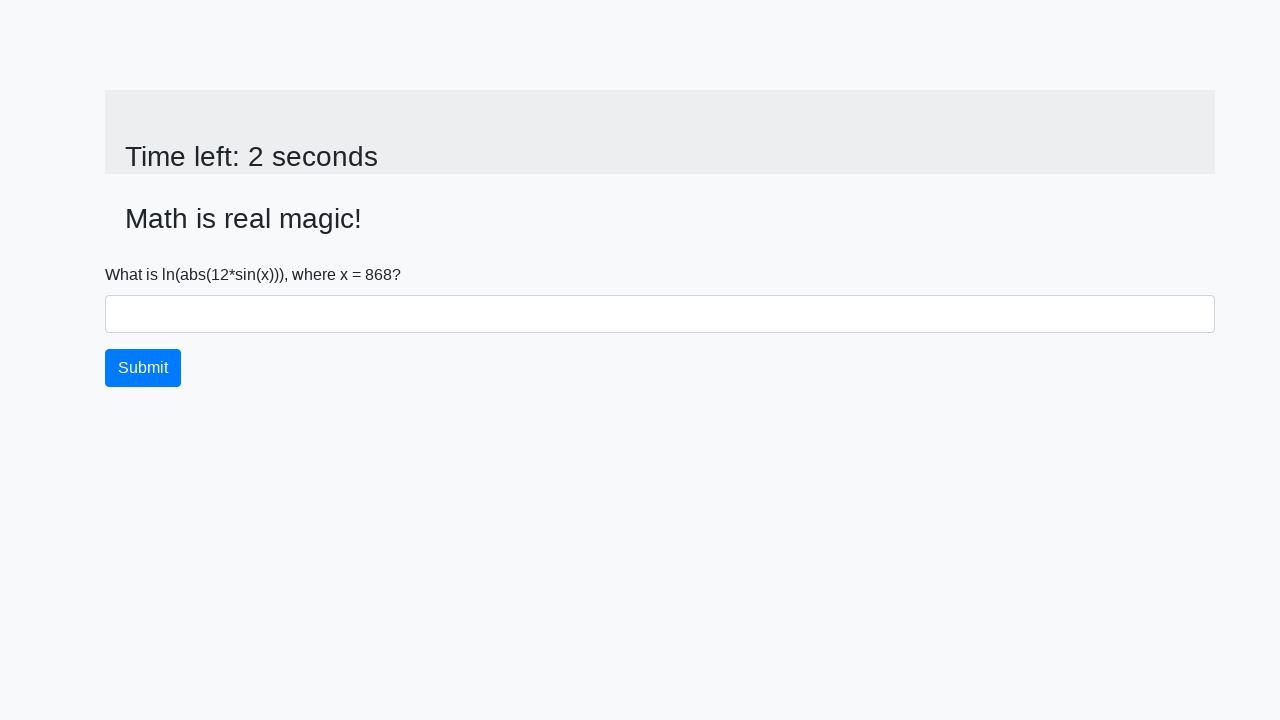

Retrieved x value from page: 868
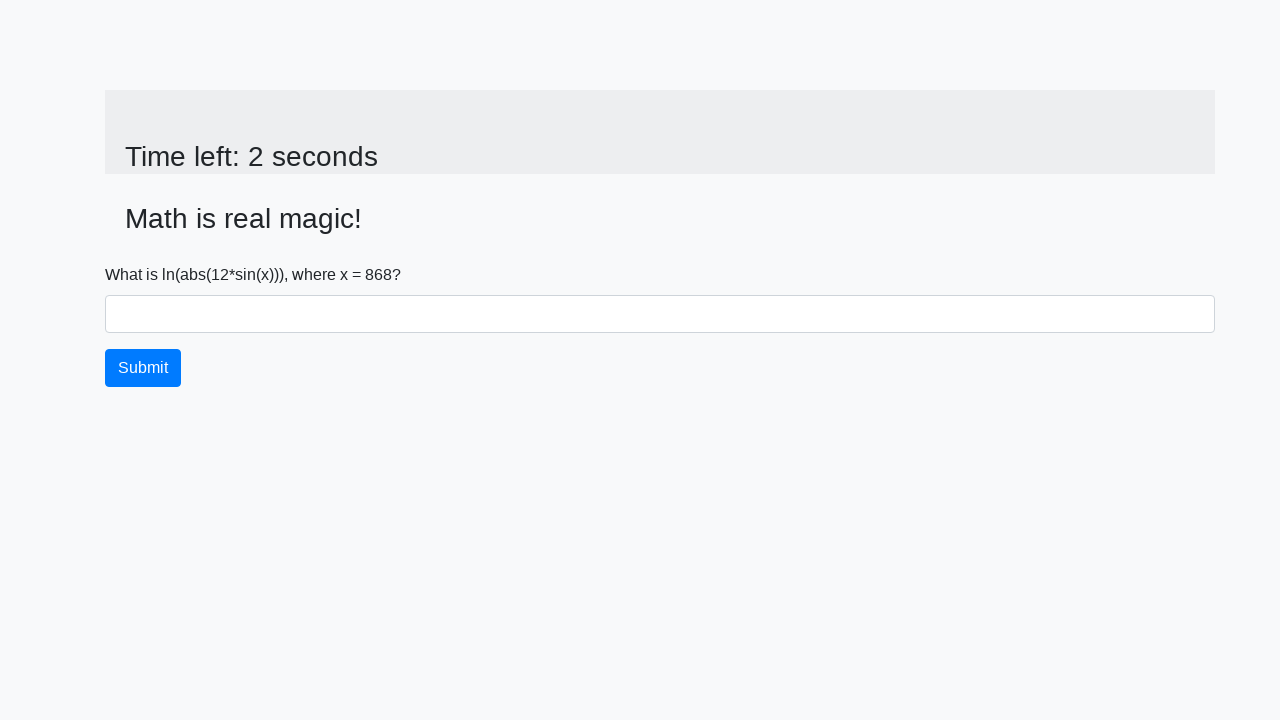

Calculated answer using formula: 2.256575417663055
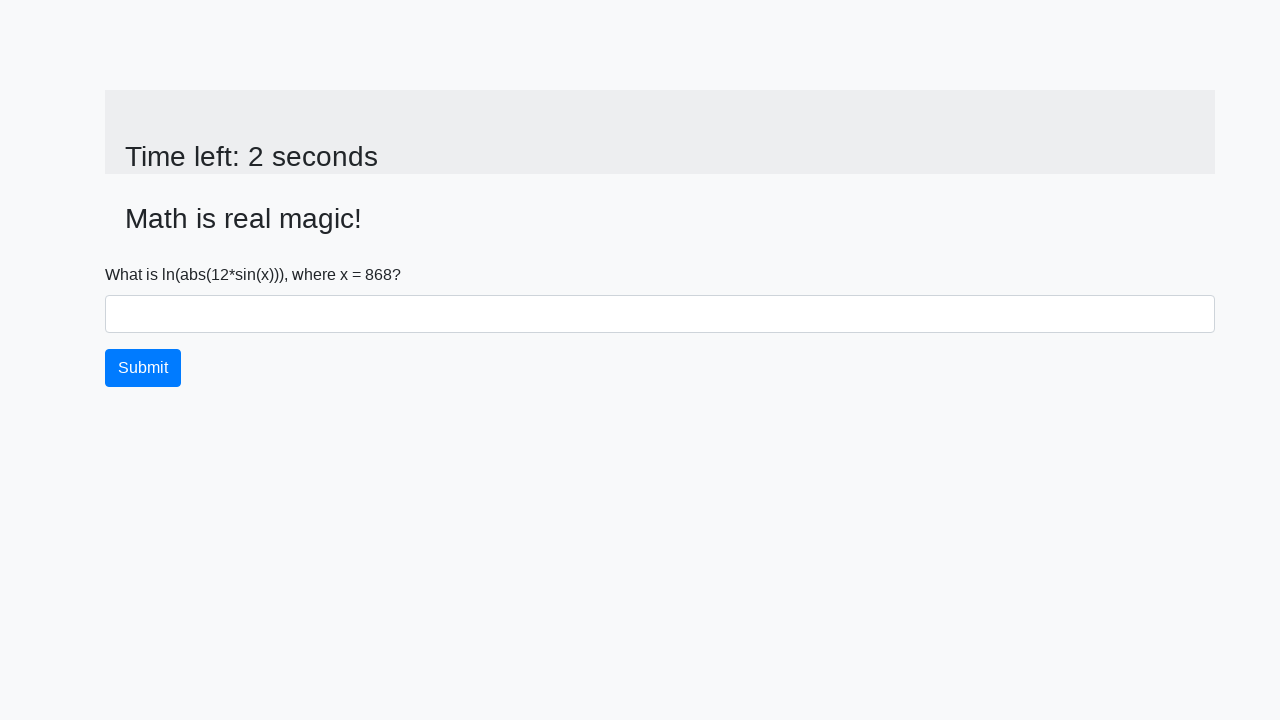

Filled answer field with calculated value: 2.256575417663055 on #answer
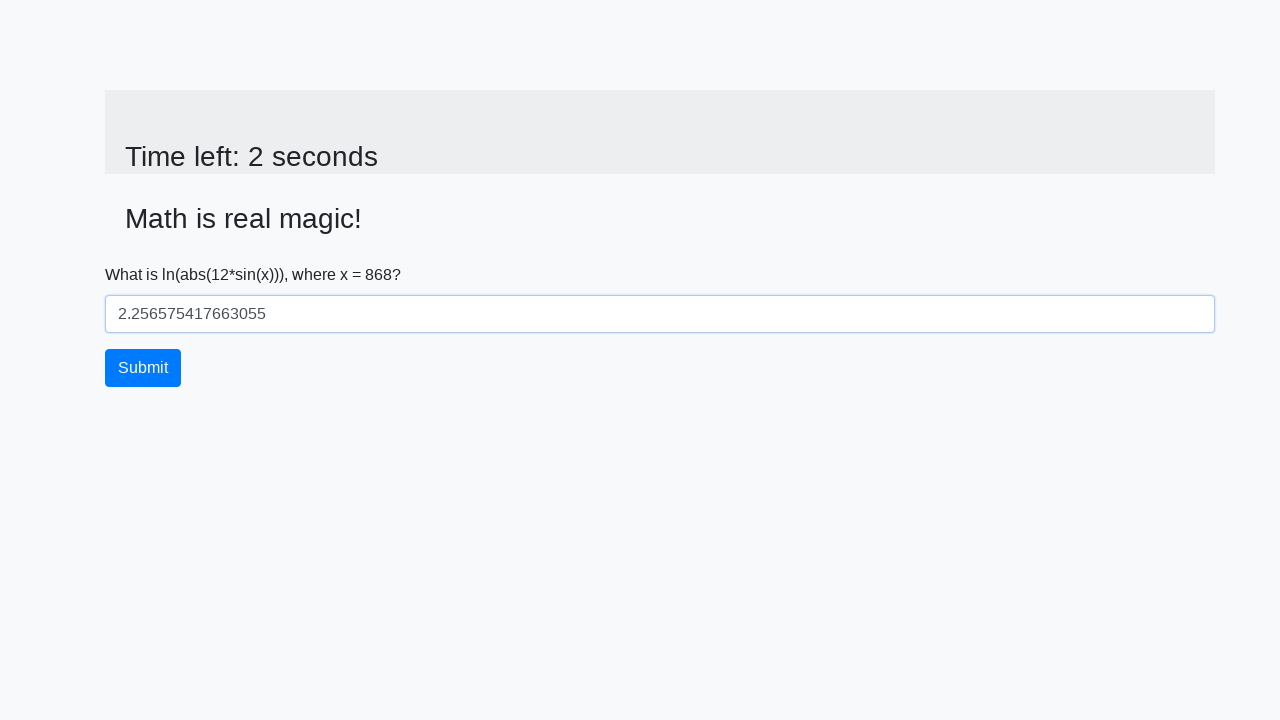

Clicked submit button to submit the answer at (143, 368) on button
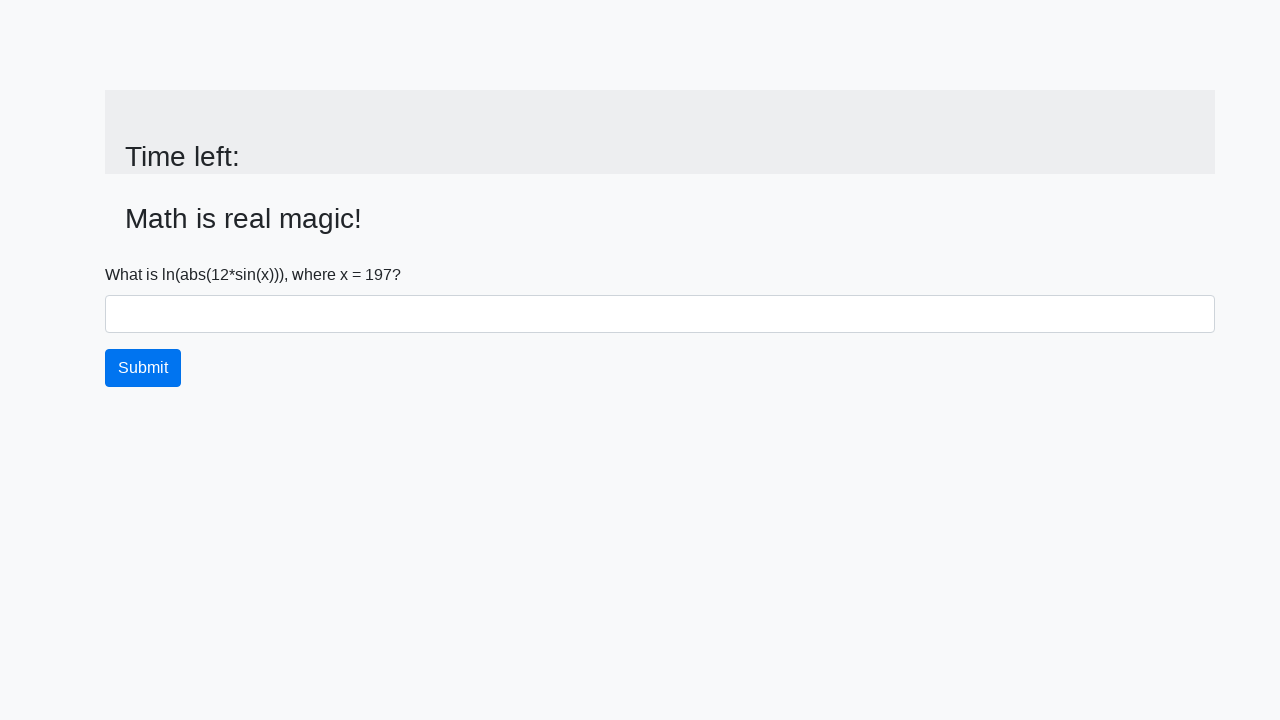

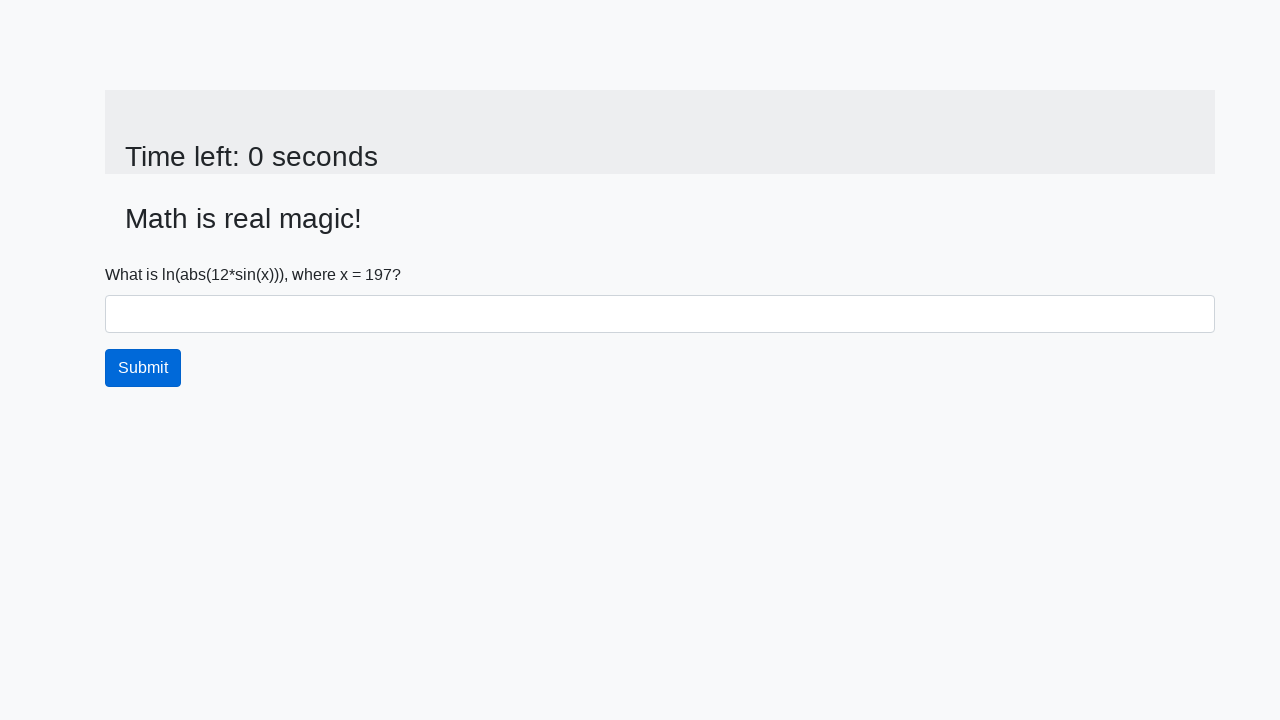